Tests browser navigation methods by navigating to multiple websites and using back/forward browser history controls to move between pages.

Starting URL: https://www.coolstoves.com

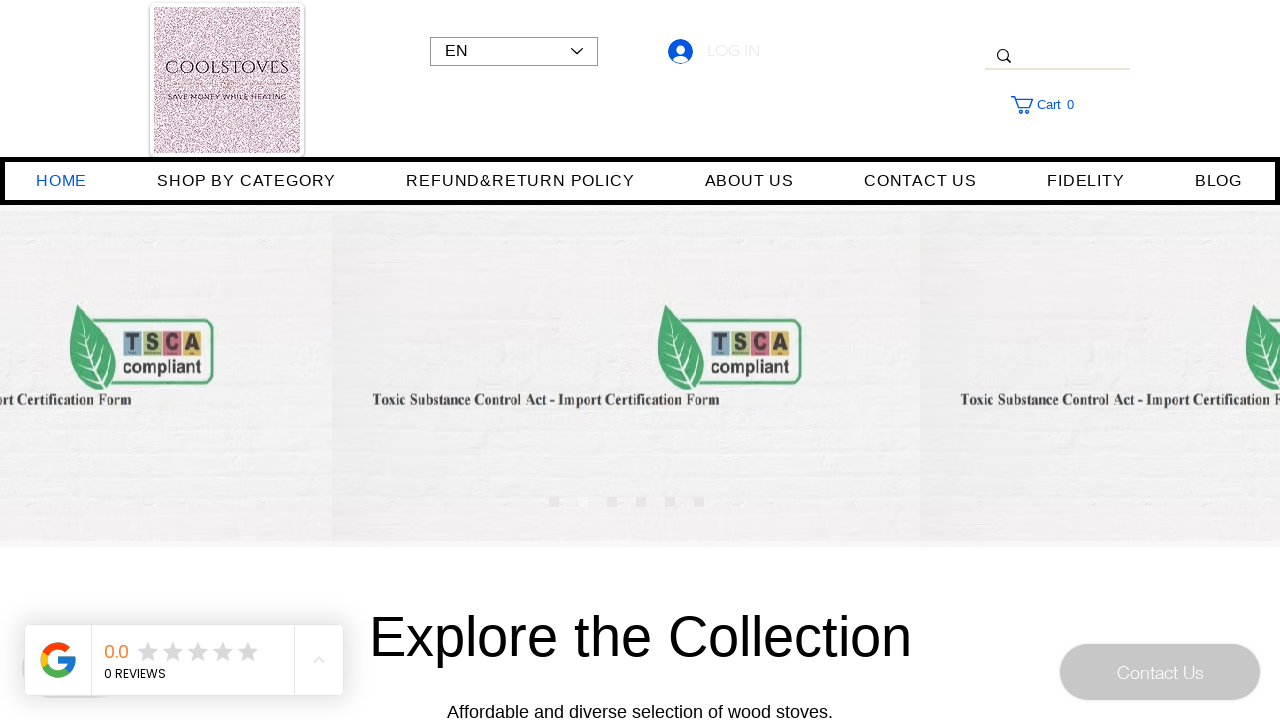

Navigated to https://www.imamsarıgı.com
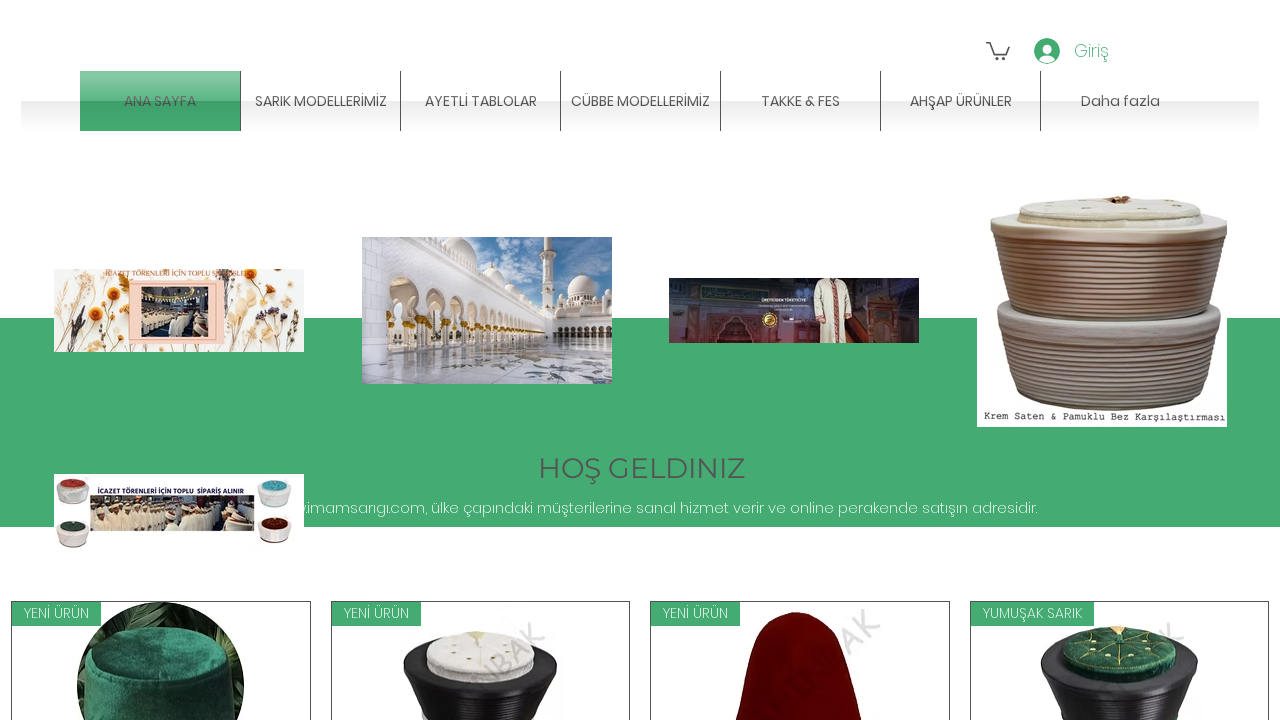

Page loaded - domcontentloaded event fired
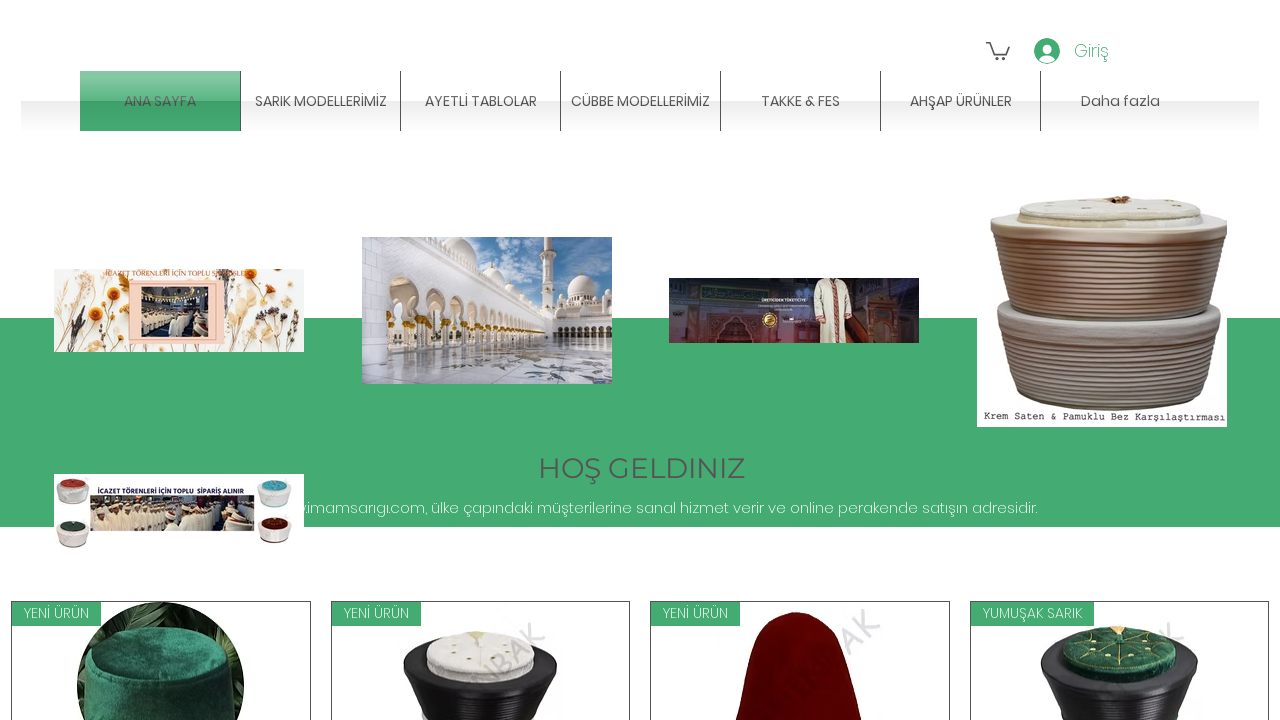

Navigated back to coolstoves.com using browser back button
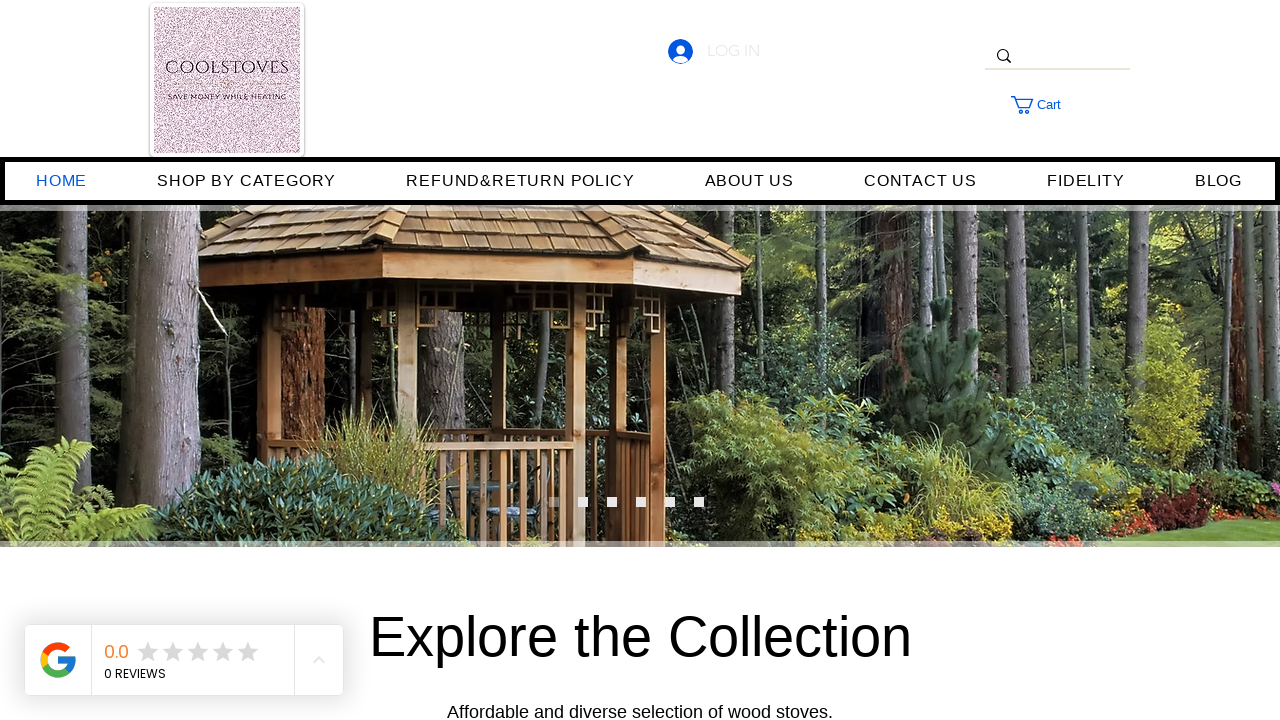

Coolstoves page loaded - domcontentloaded event fired
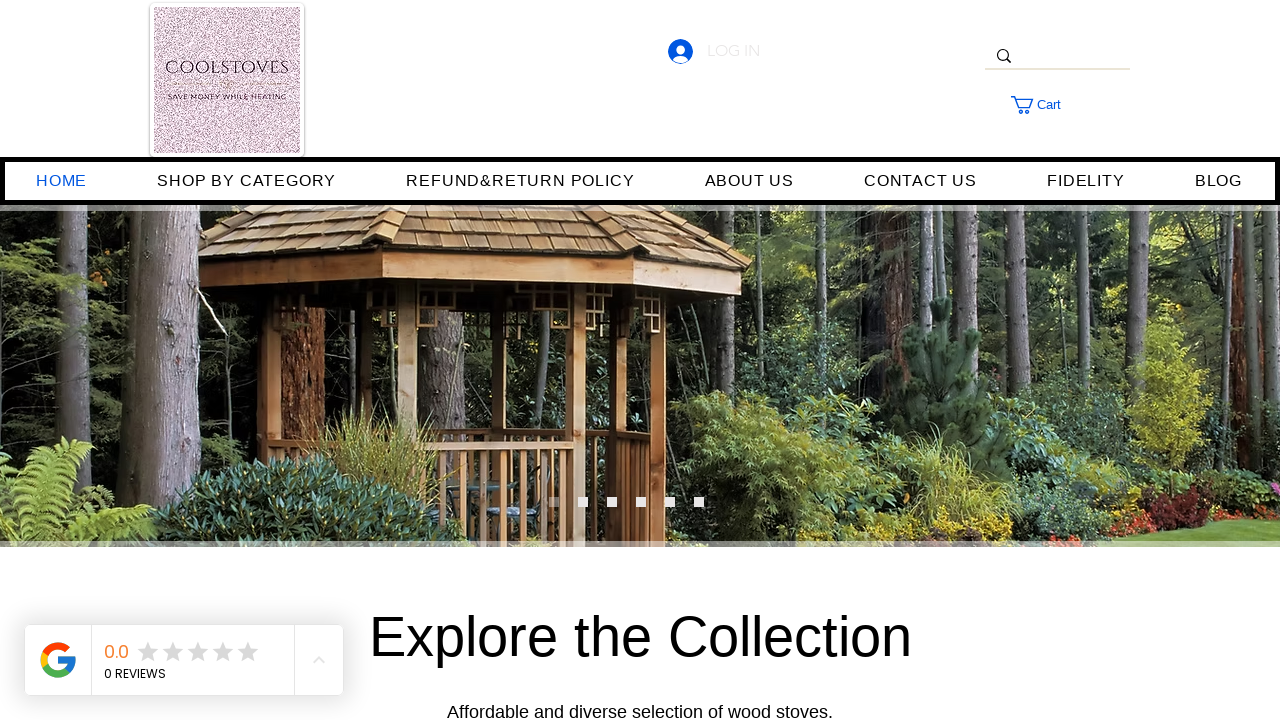

Navigated forward to imamsarıgı.com using browser forward button
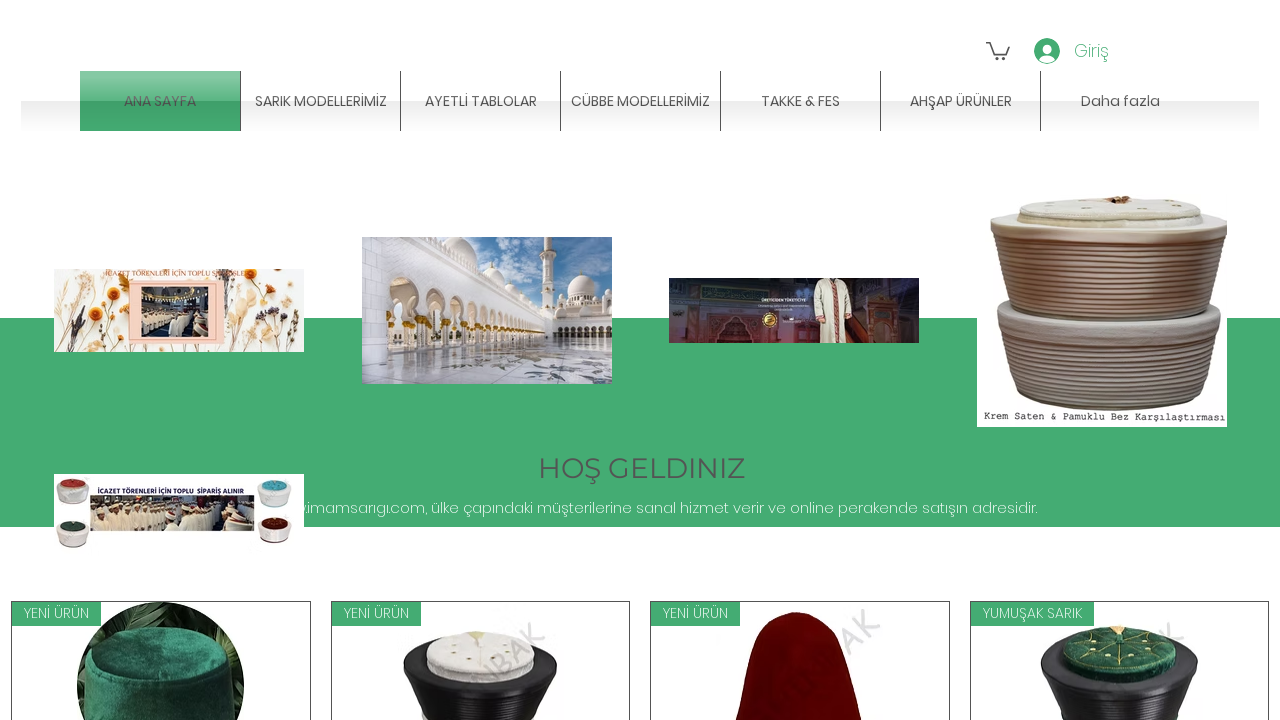

Imamsarıgı page loaded - domcontentloaded event fired
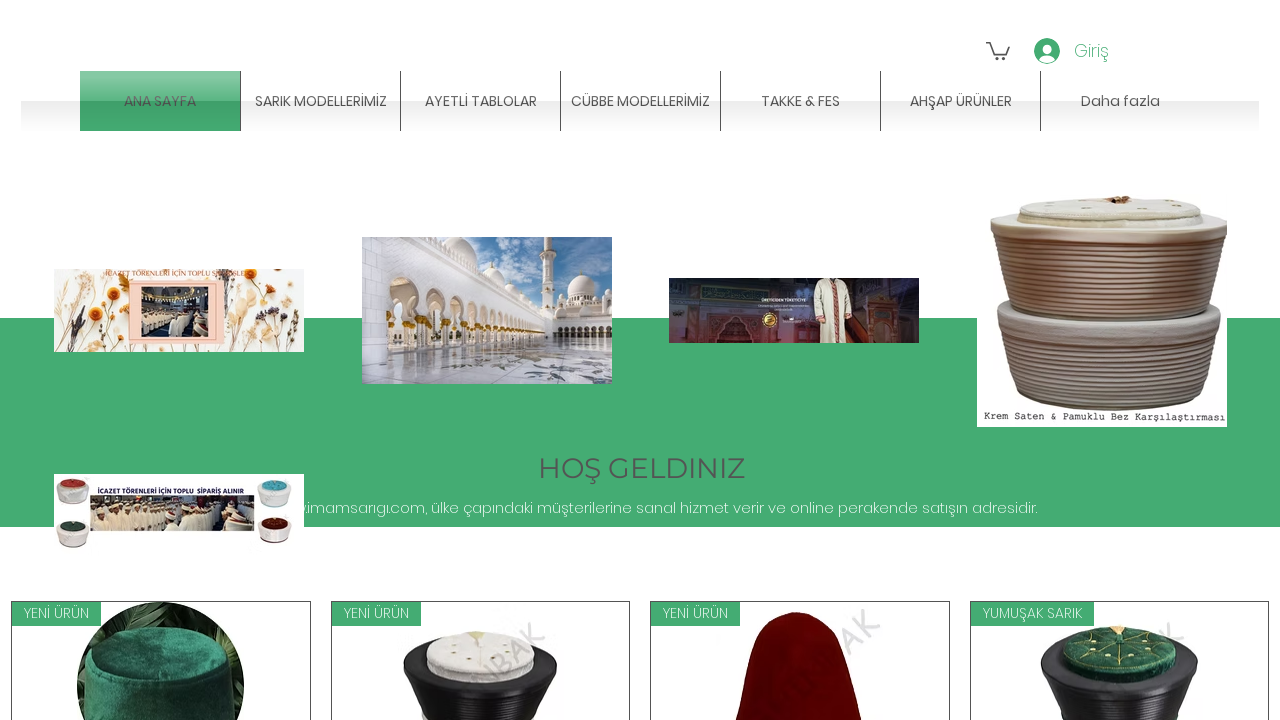

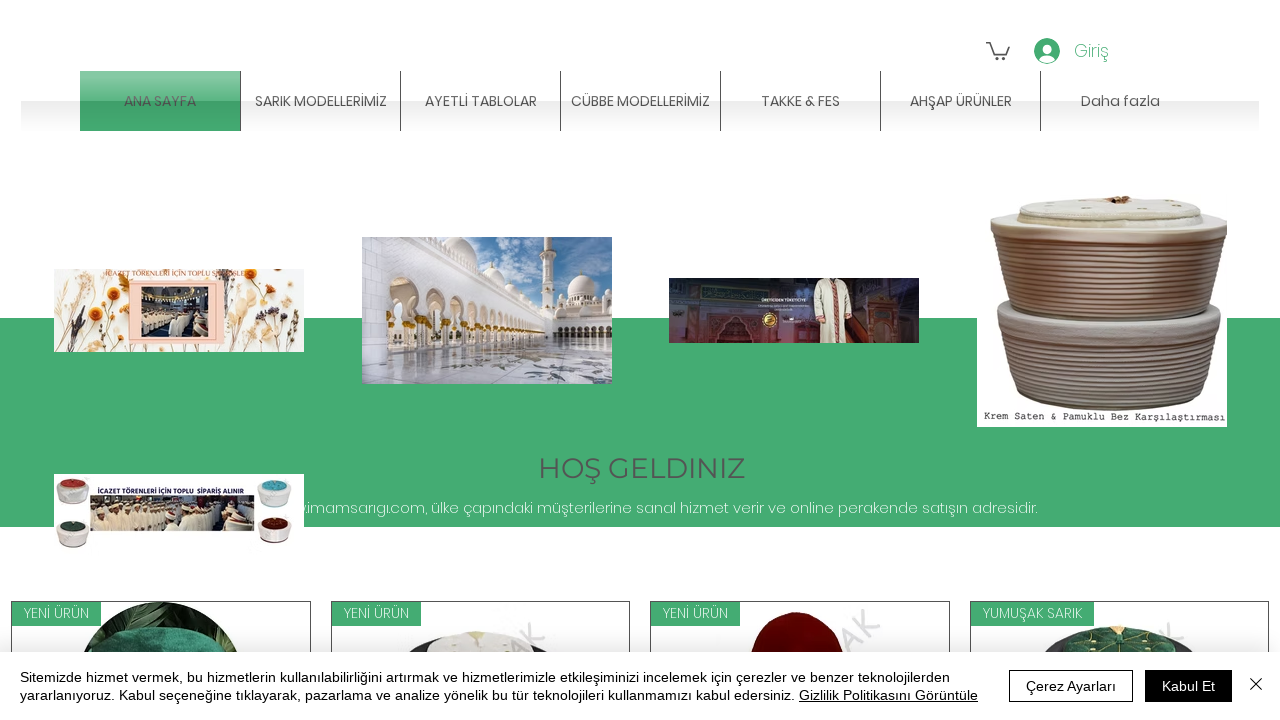